Tests that the todo counter displays the correct number of items as todos are added

Starting URL: https://demo.playwright.dev/todomvc

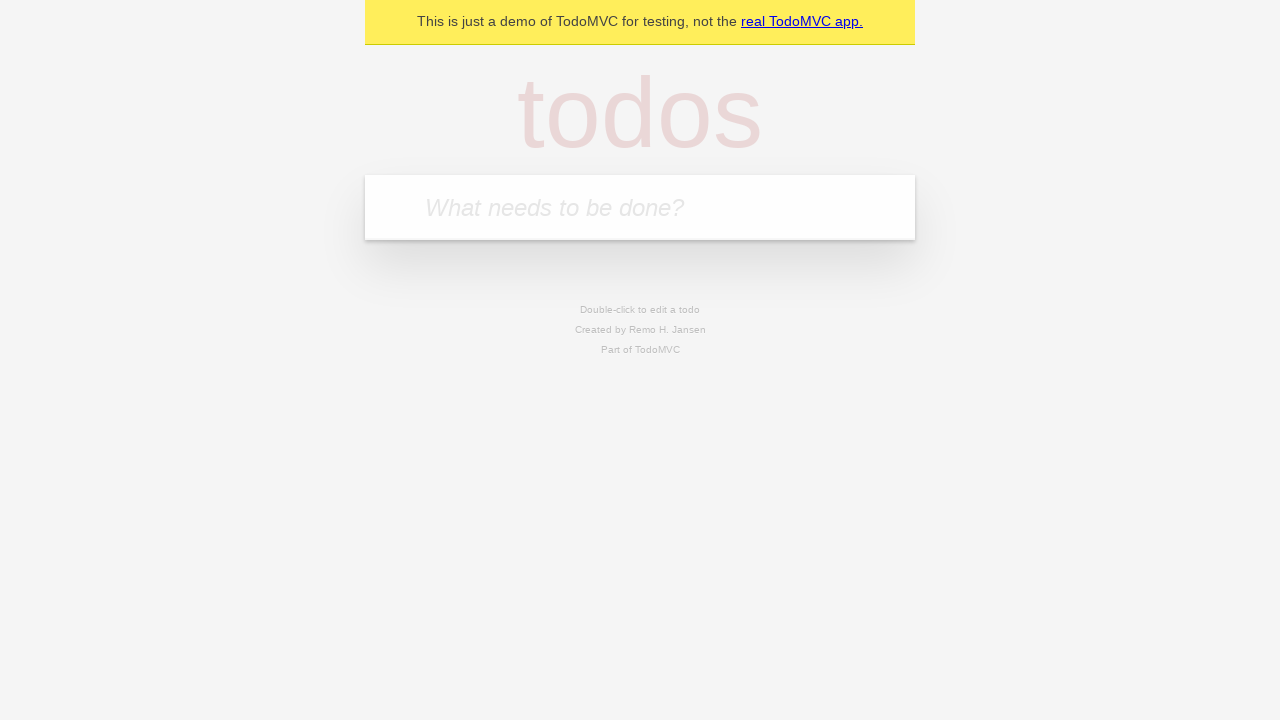

Filled todo input with 'buy some cheese' on internal:attr=[placeholder="What needs to be done?"i]
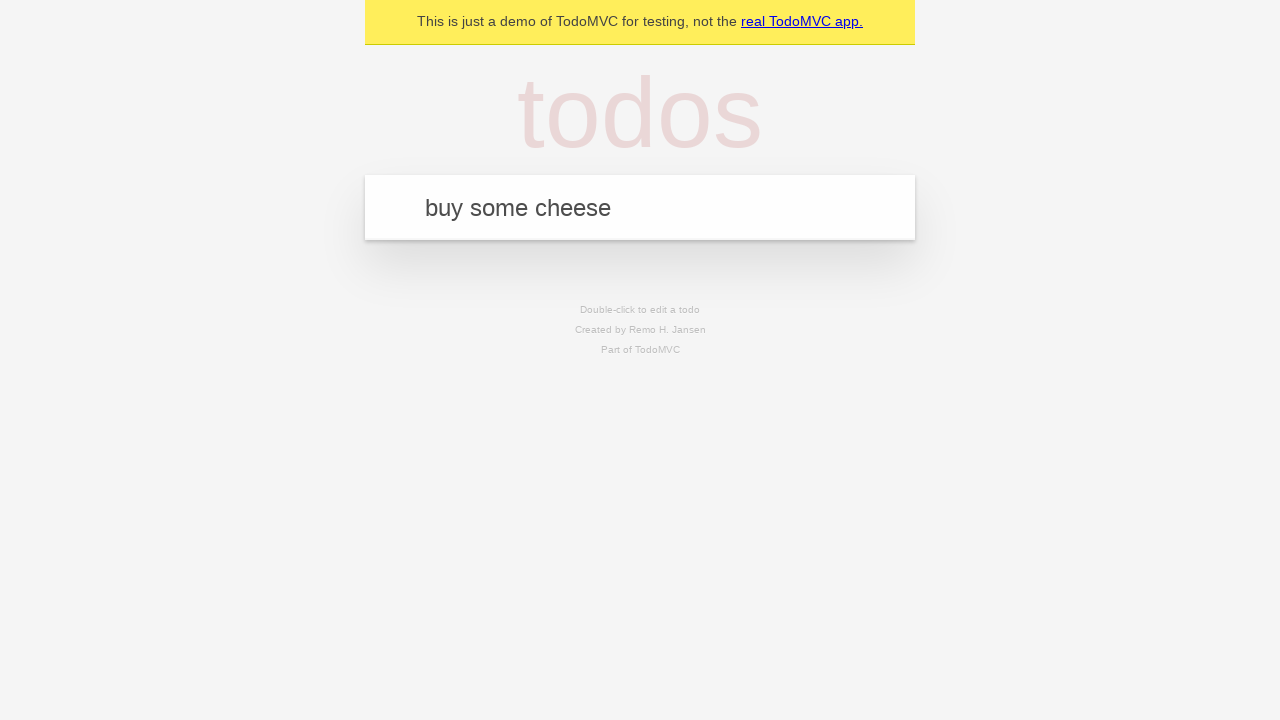

Pressed Enter to add first todo item on internal:attr=[placeholder="What needs to be done?"i]
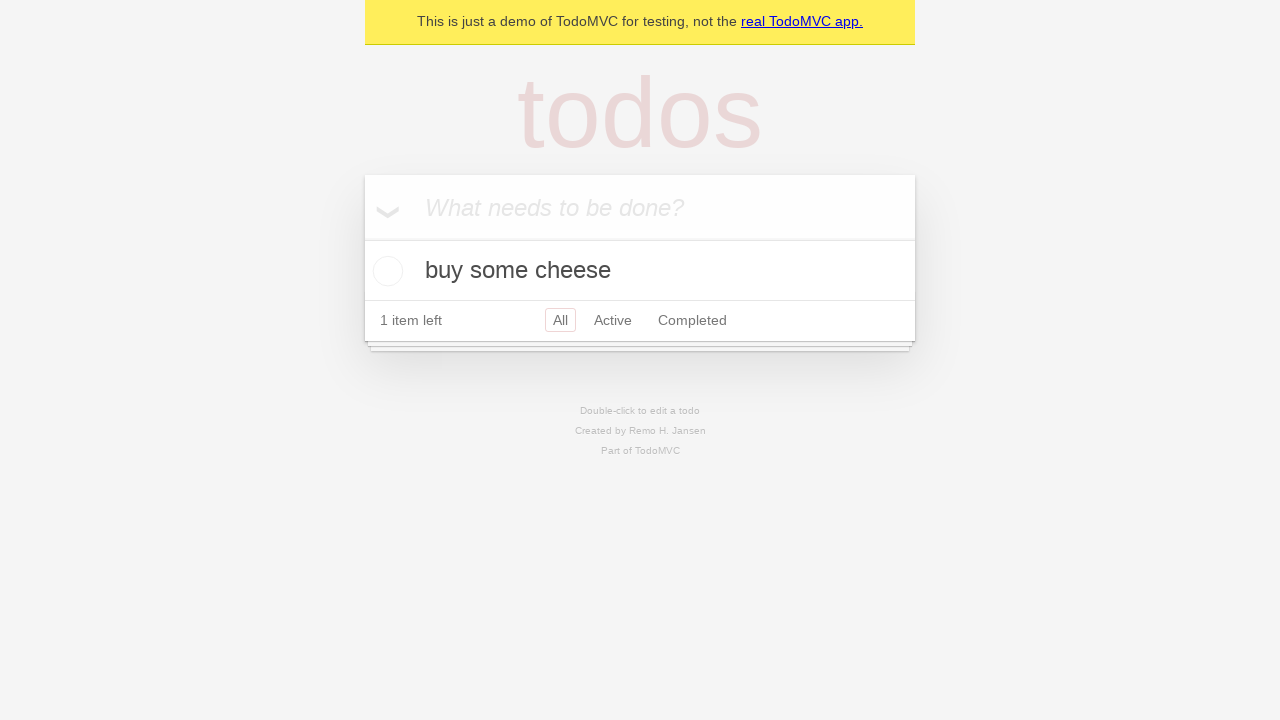

Waited for todo counter to appear and display '1 item left'
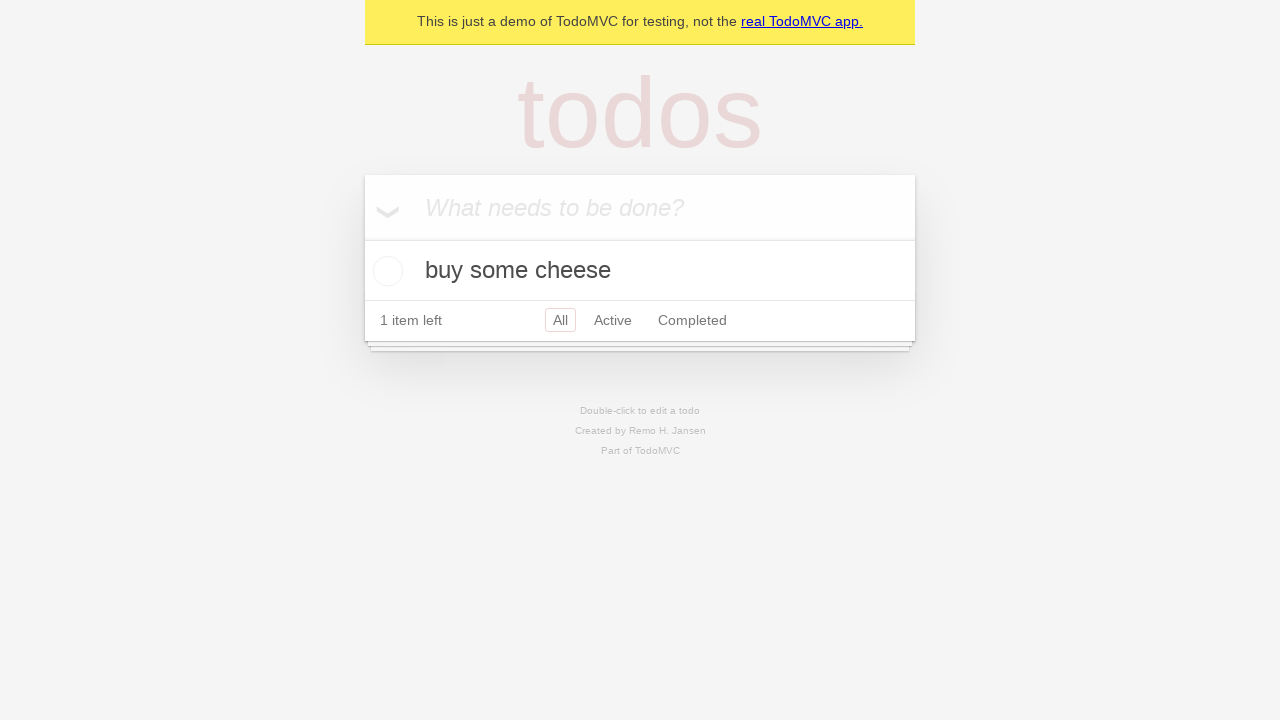

Filled todo input with 'feed the cat' on internal:attr=[placeholder="What needs to be done?"i]
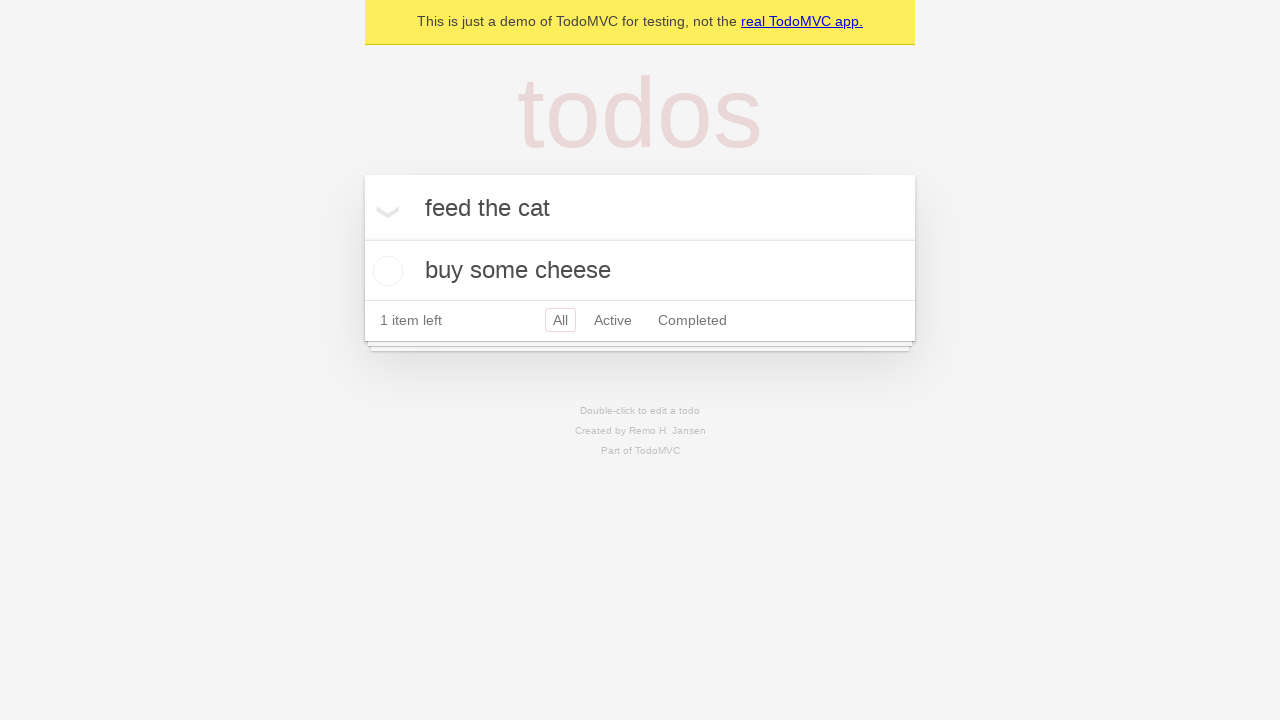

Pressed Enter to add second todo item on internal:attr=[placeholder="What needs to be done?"i]
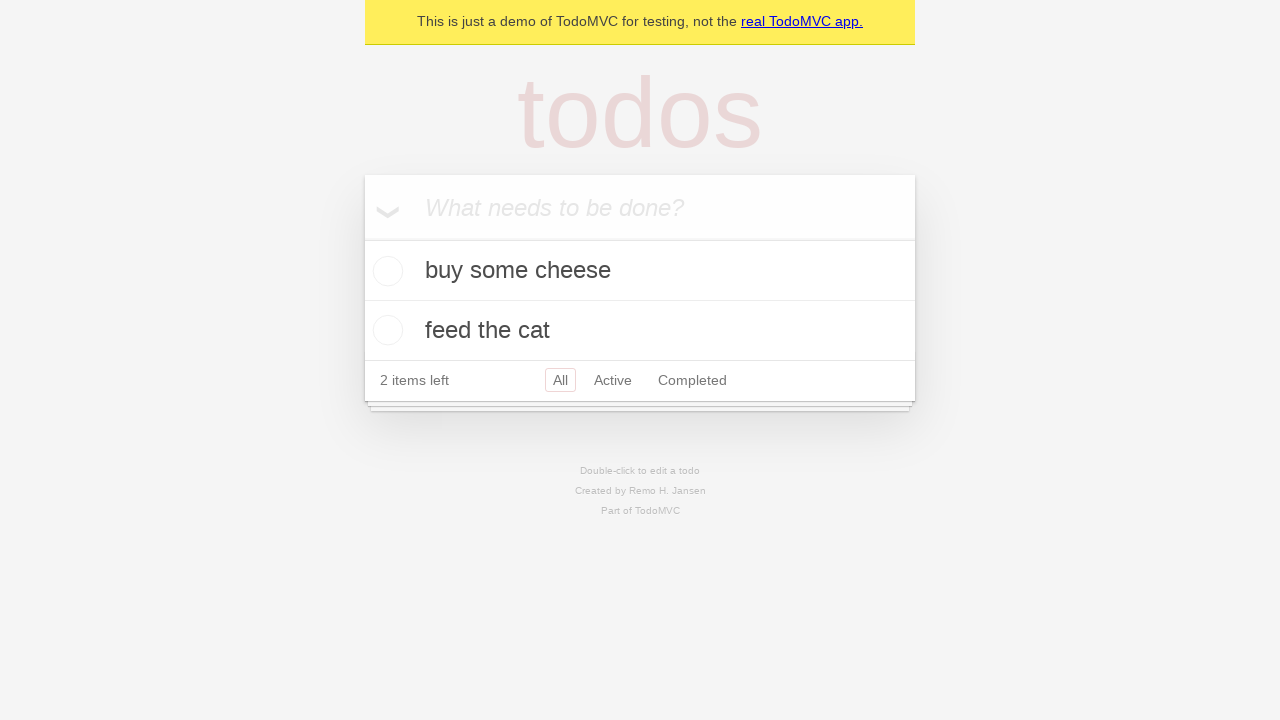

Waited for second todo item to appear and todo counter to display '2 items left'
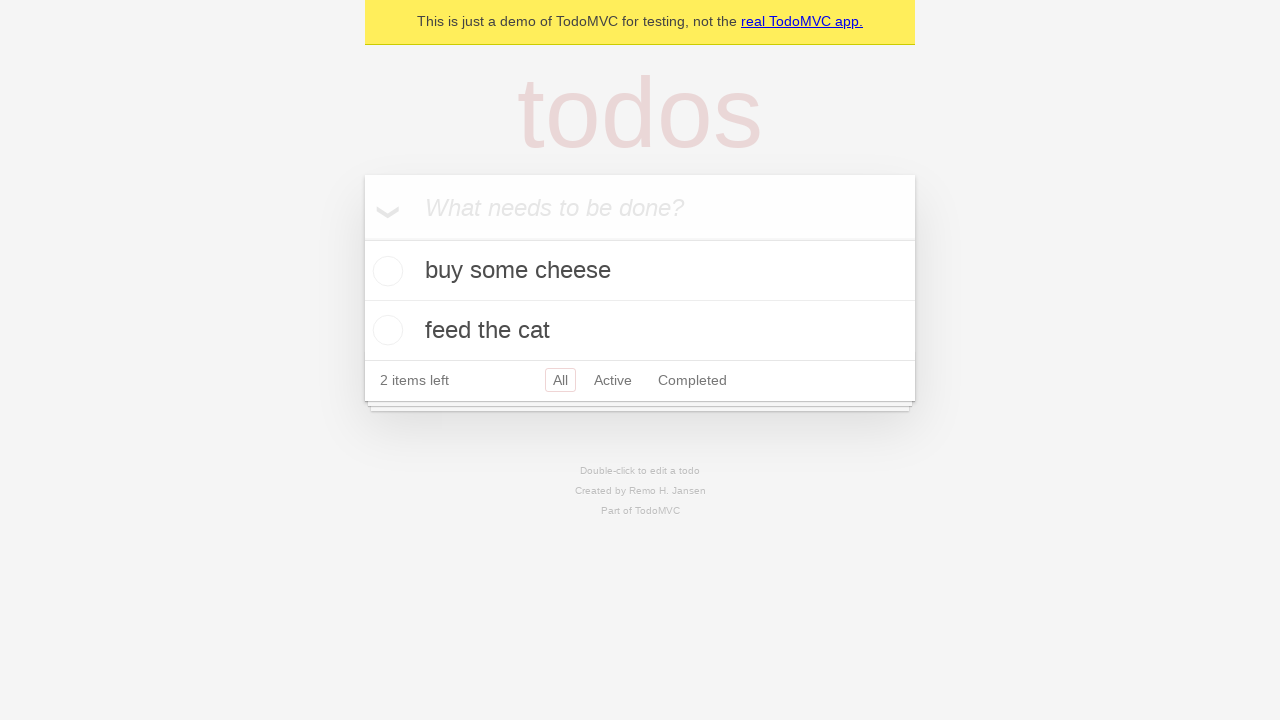

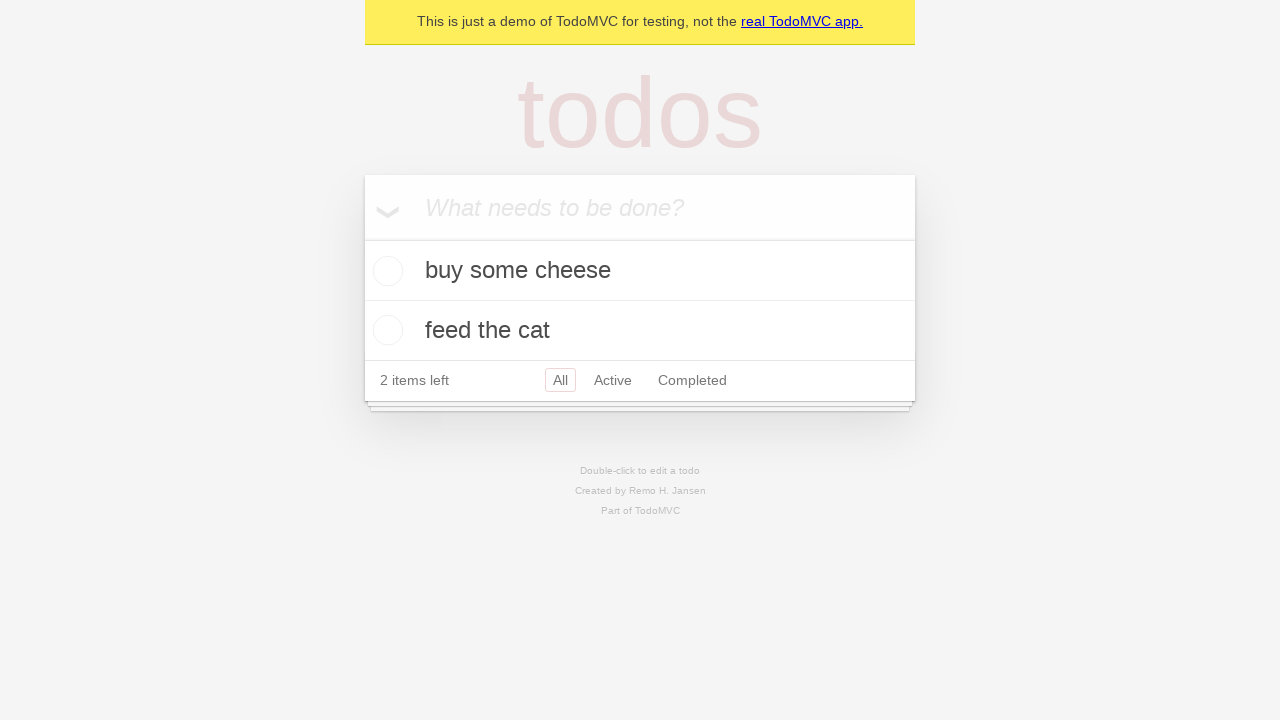